Tests checkbox interaction on W3Schools tryit page by switching to an iframe and clicking a checkbox if it's not already selected.

Starting URL: https://www.w3schools.com/tags/tryit.asp?filename=tryhtml5_input_type_checkbox

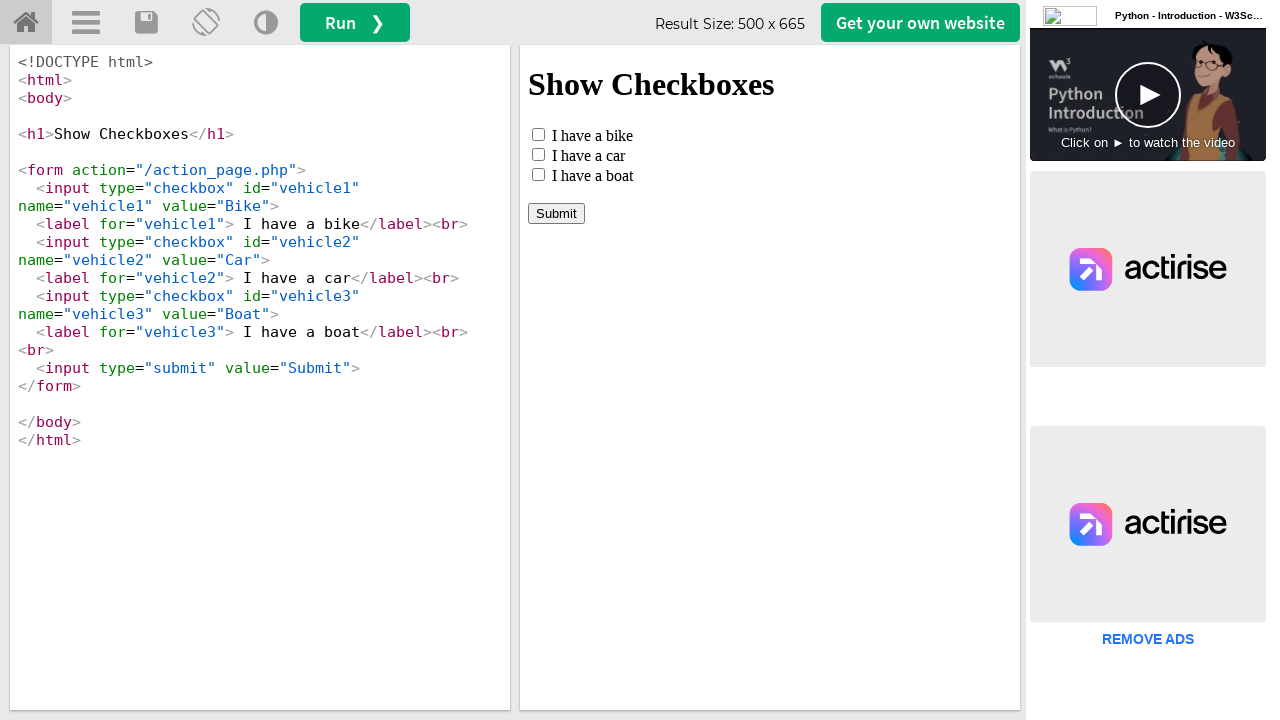

Located the iframeResult iframe
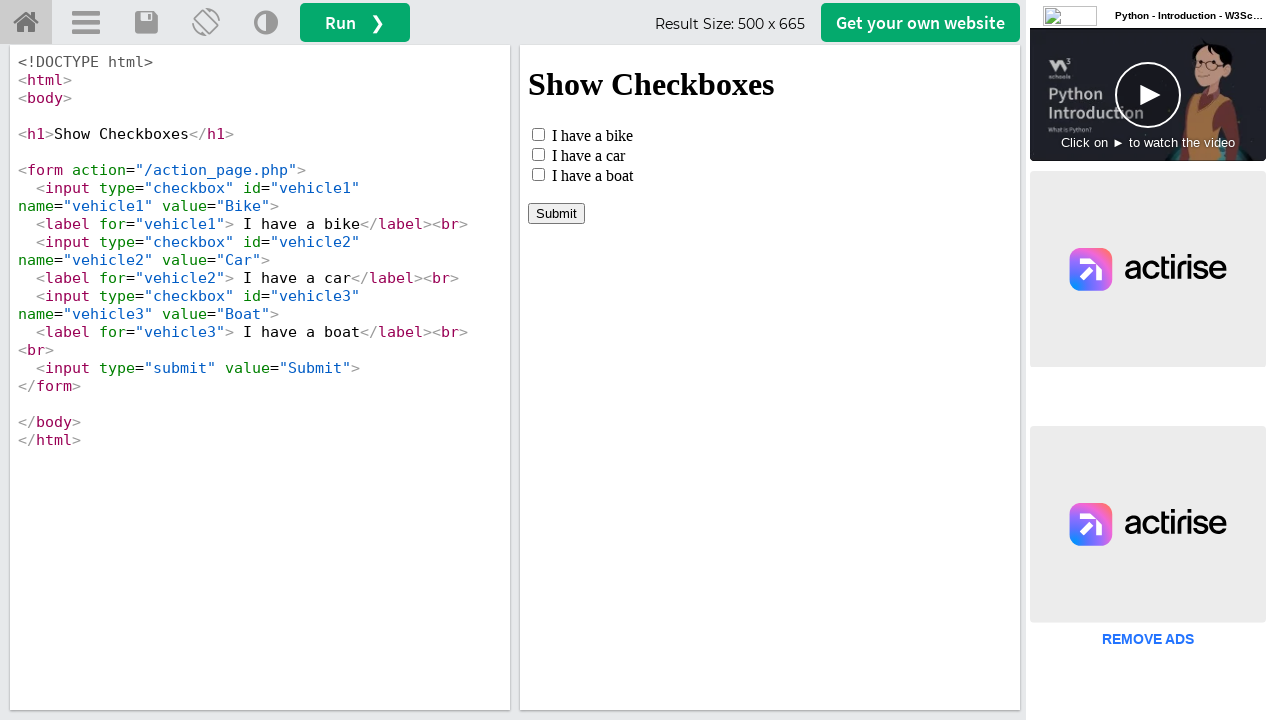

Located the checkbox with id 'vehicle1' in the iframe
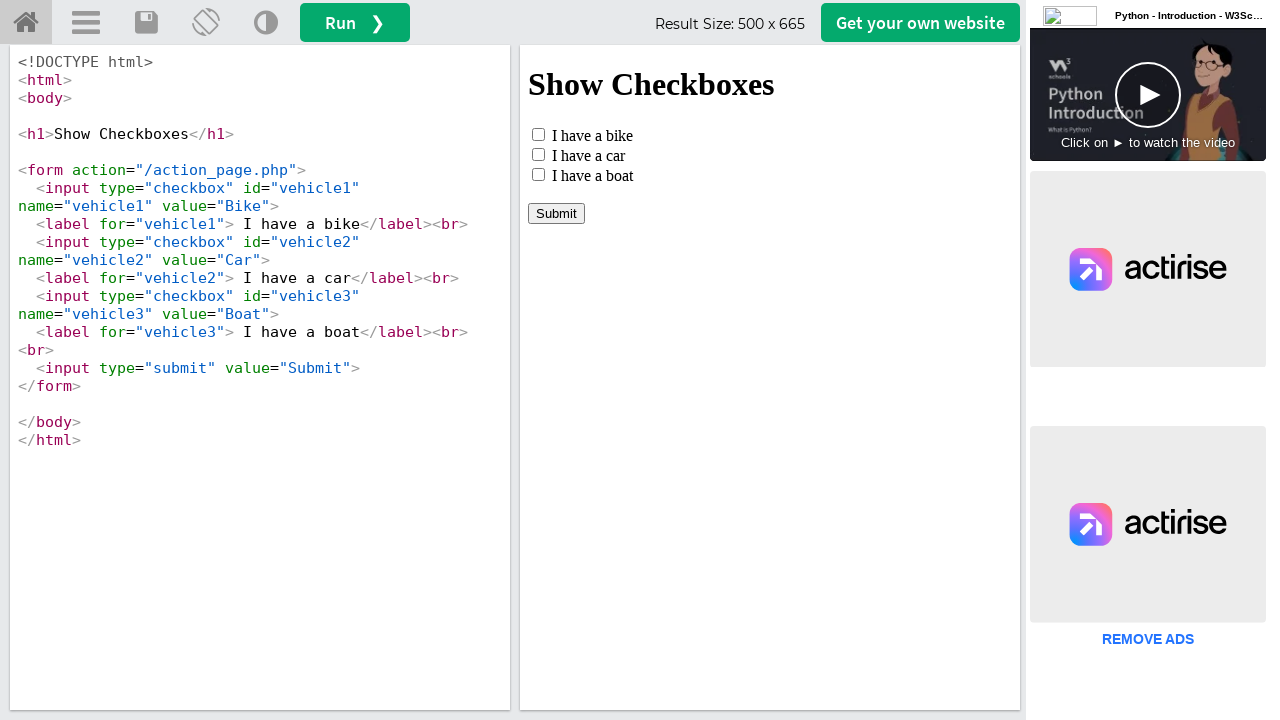

Checkbox became visible
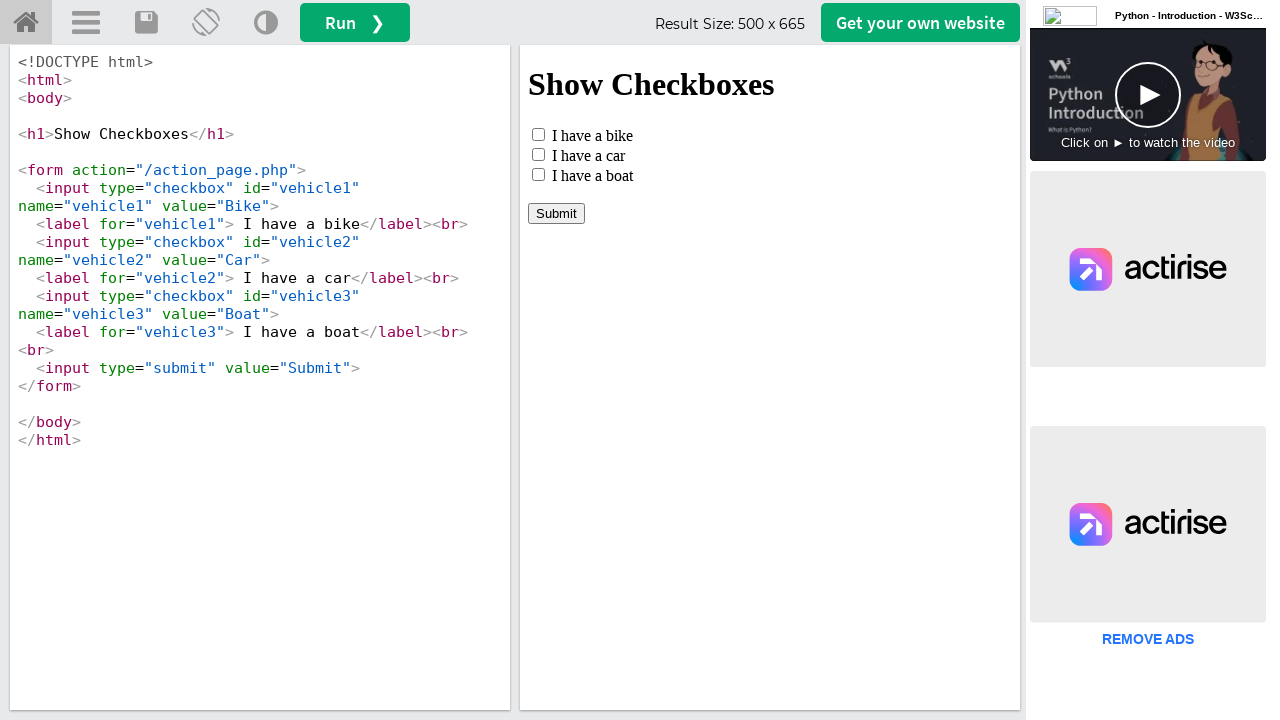

Checkbox was not selected, clicked it to select at (538, 134) on #iframeResult >> internal:control=enter-frame >> #vehicle1
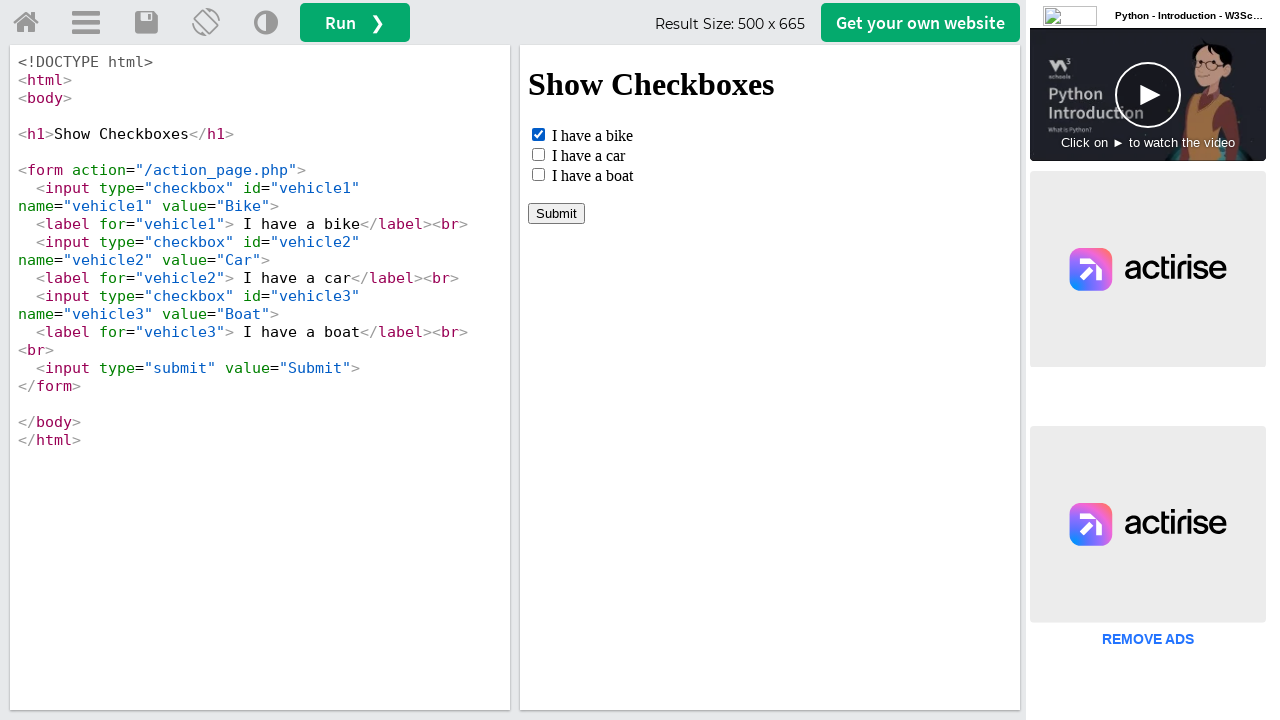

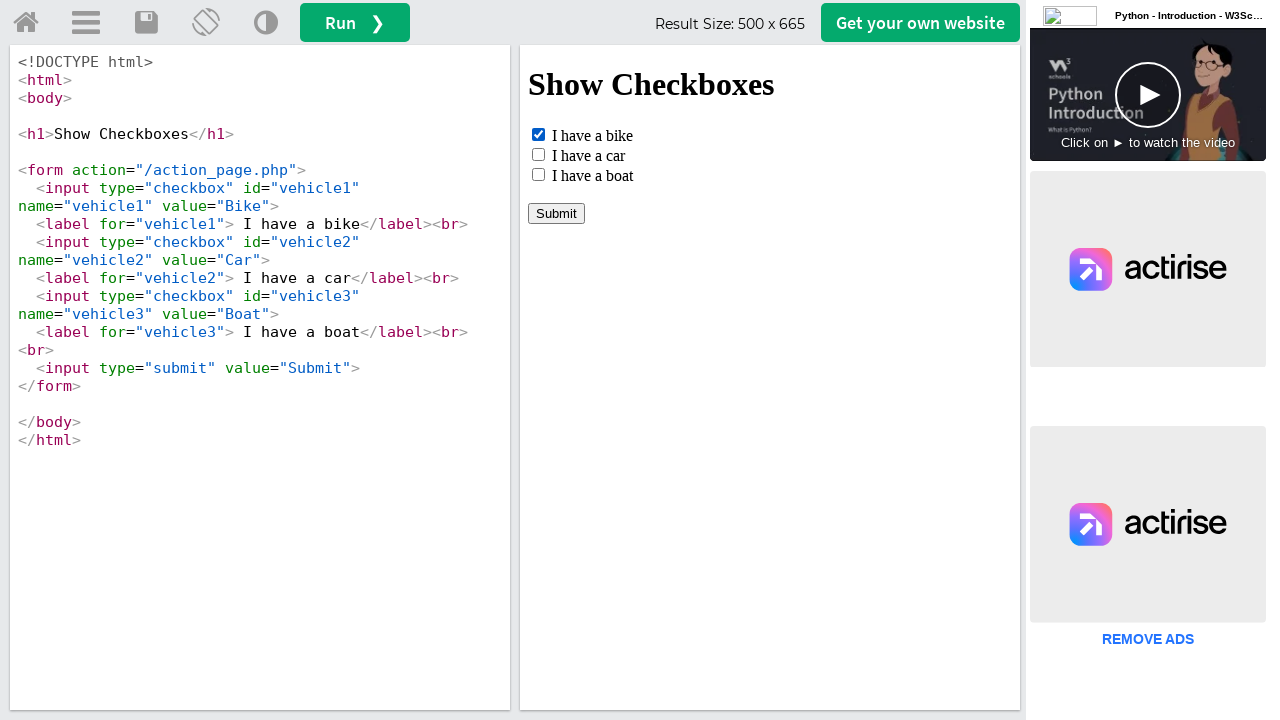